Tests the text box form on demoqa.com by filling in the Full Name, Email, Current Address, and Permanent Address fields, then submitting the form.

Starting URL: https://demoqa.com/text-box

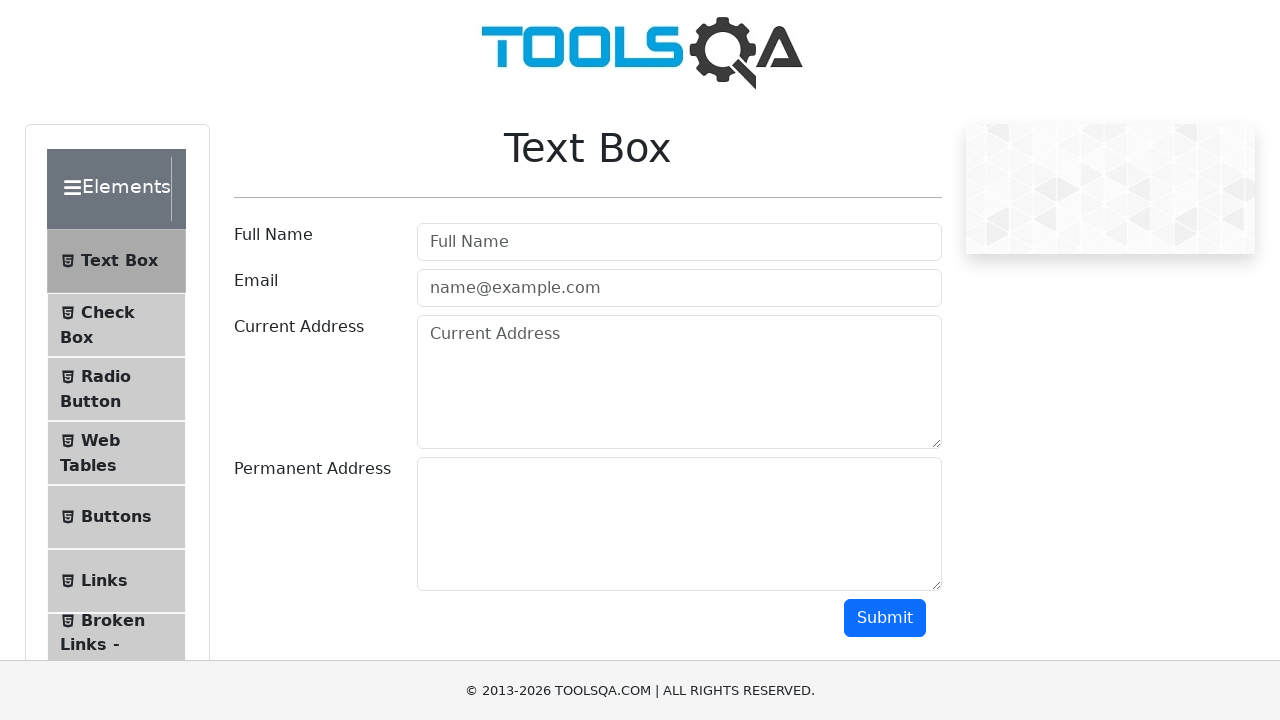

Filled Full Name field with 'Thao' on input[placeholder='Full Name']
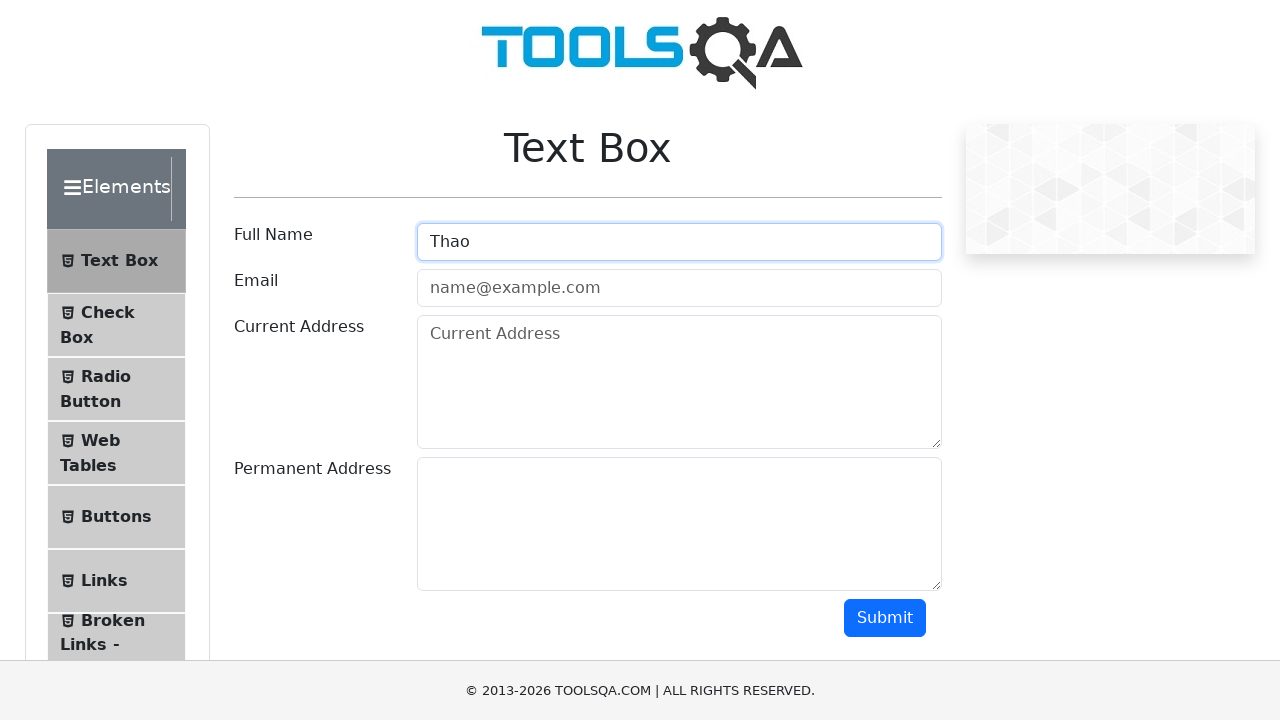

Filled Email field with 'thao@gmail.com' on input[placeholder='name@example.com']
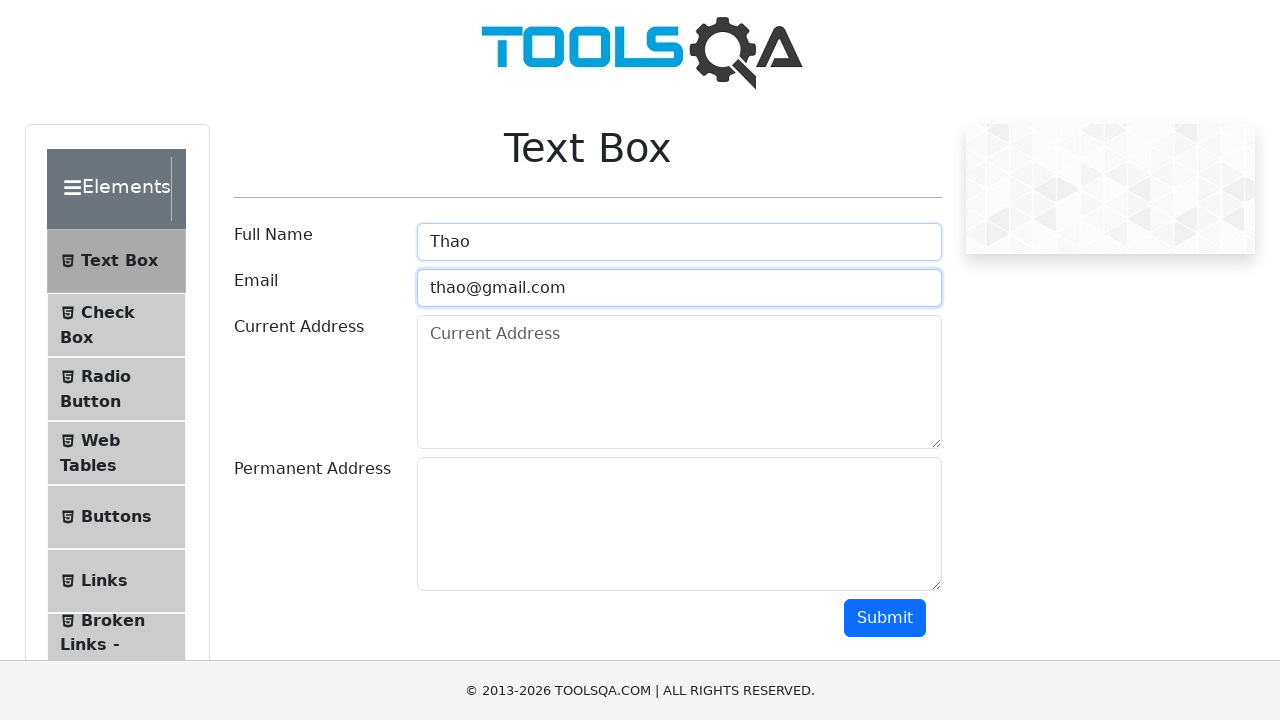

Filled Current Address with '123 Main Street, District 1' on textarea#currentAddress
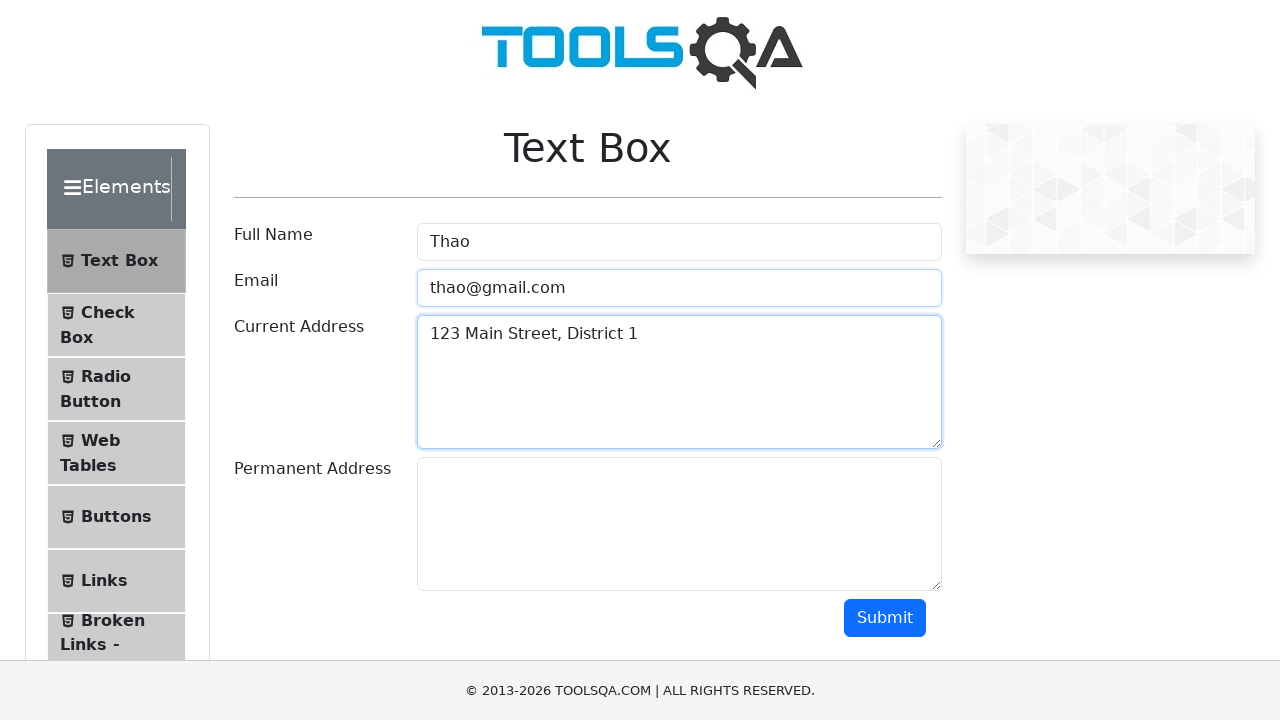

Filled Permanent Address with '456 Oak Avenue, District 7' on textarea#permanentAddress
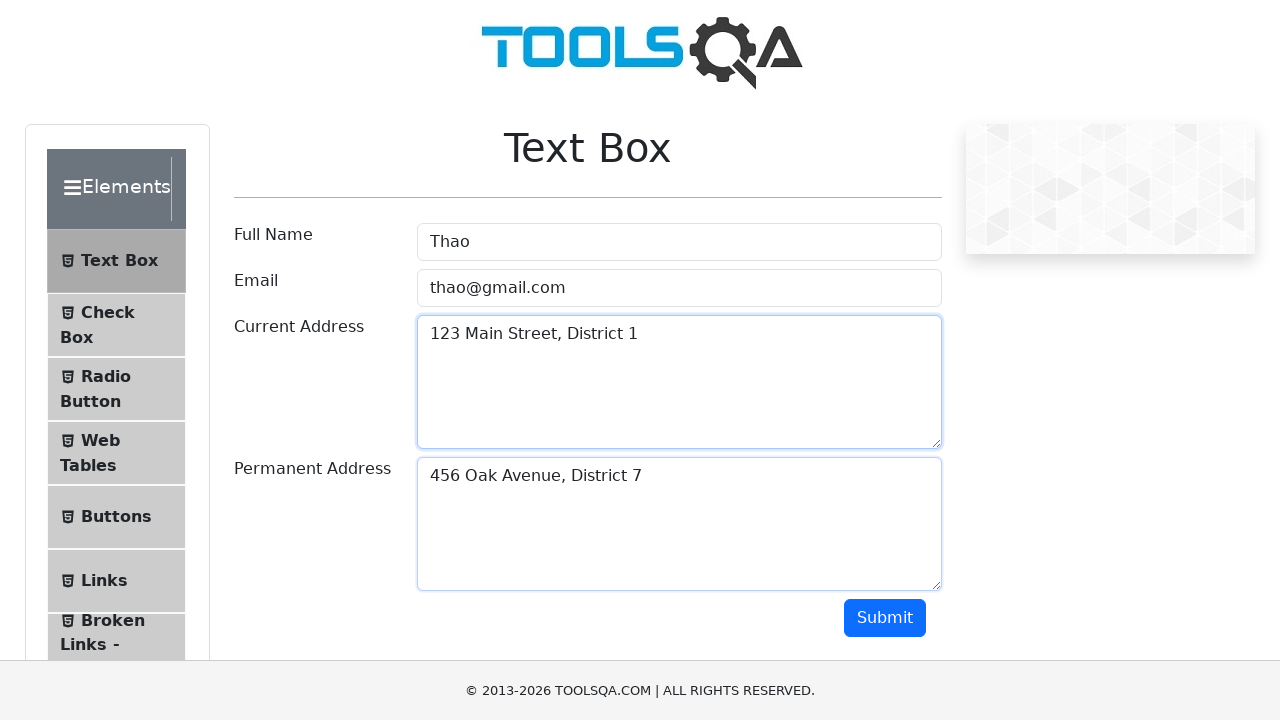

Clicked submit button to submit the form at (885, 618) on button#submit
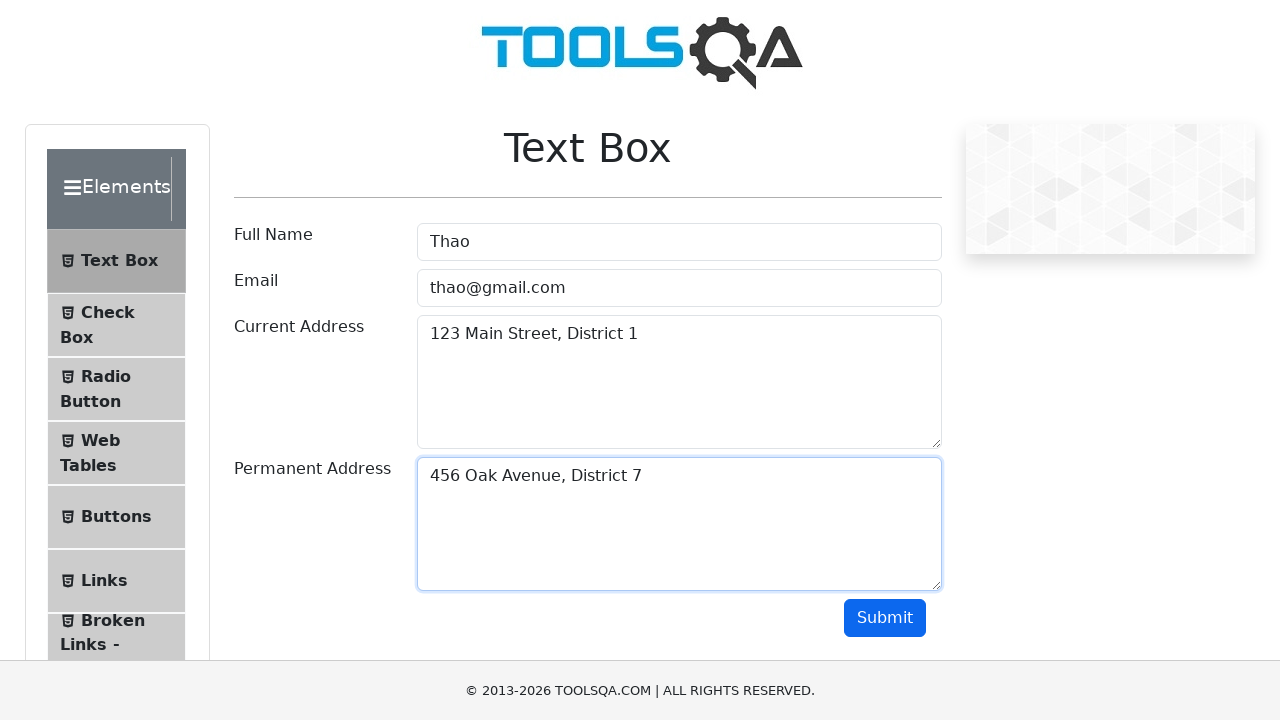

Form output appeared on page
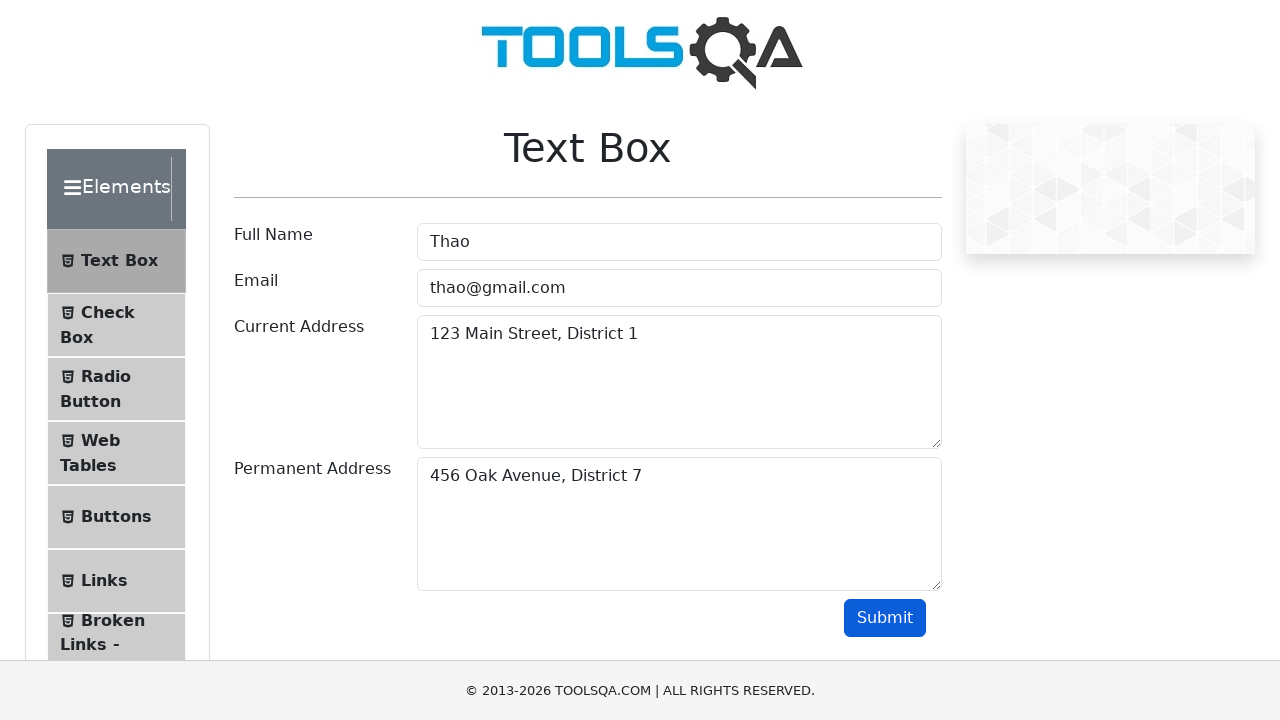

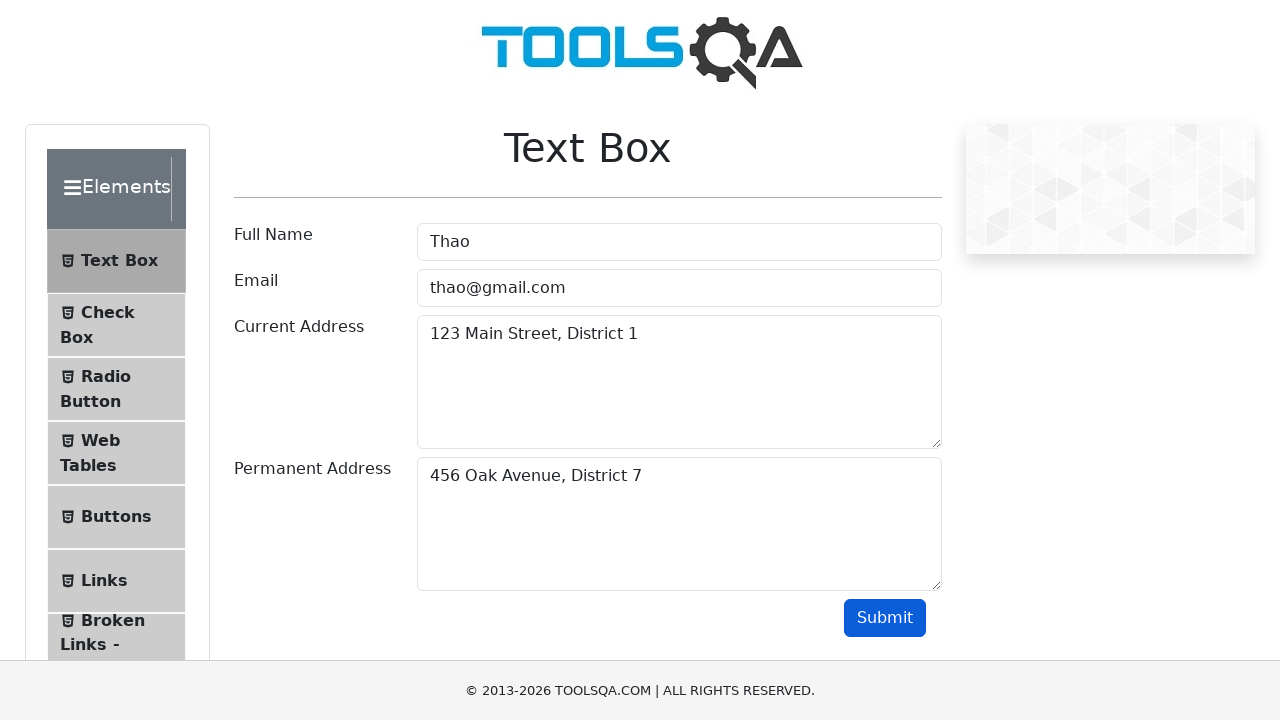